Navigates to Zeptonow website, scrolls down to find a toy product image, and clicks on it

Starting URL: https://www.zeptonow.com/

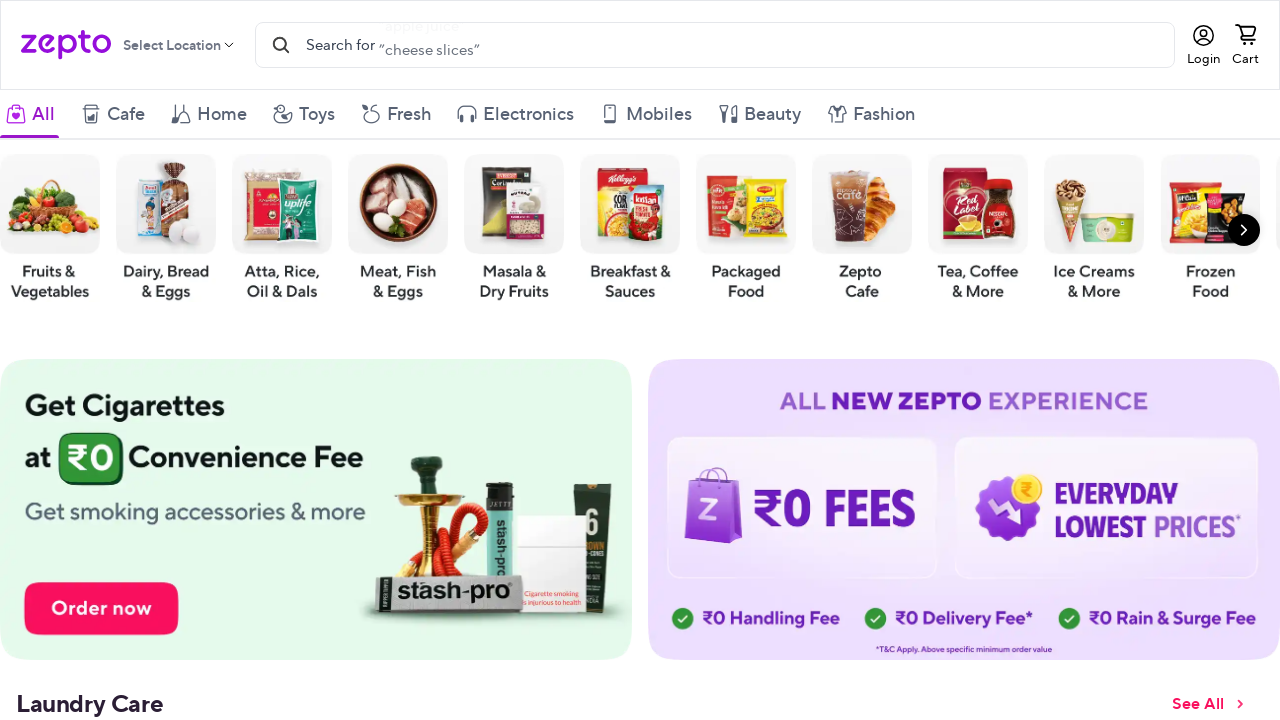

Scrolled down the Zeptonow homepage
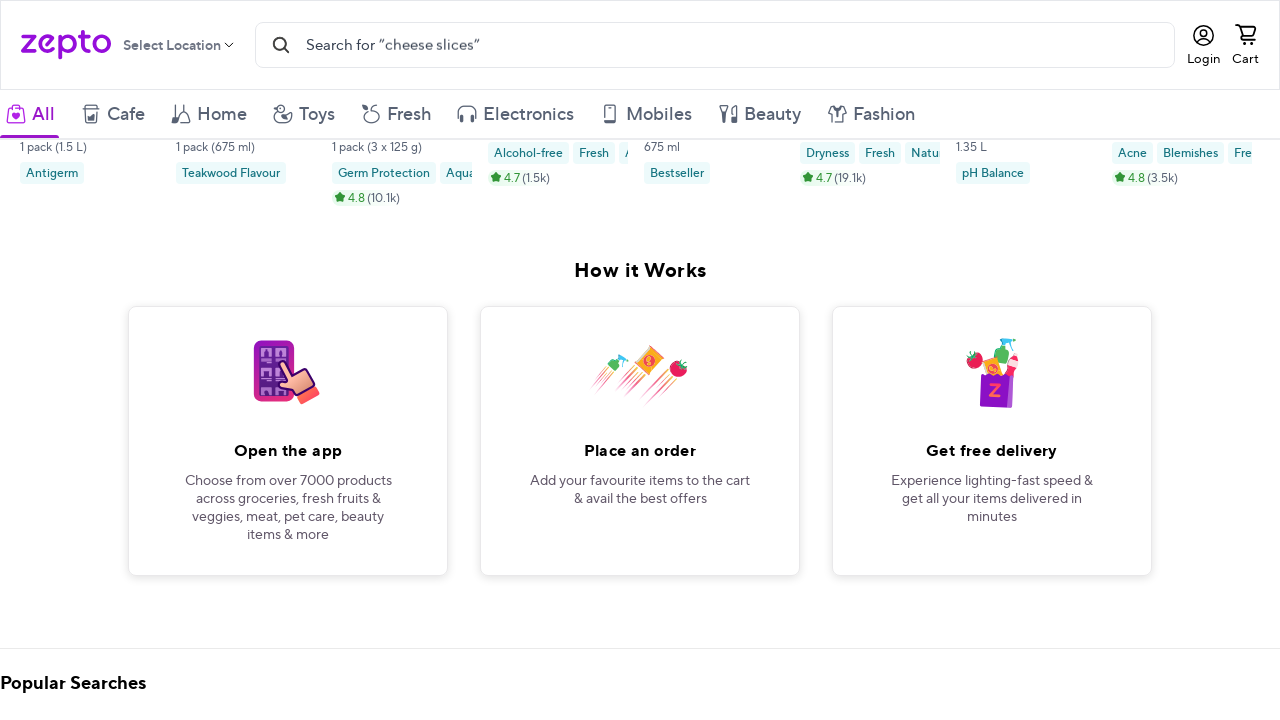

Waited 1 second for page to load after scroll
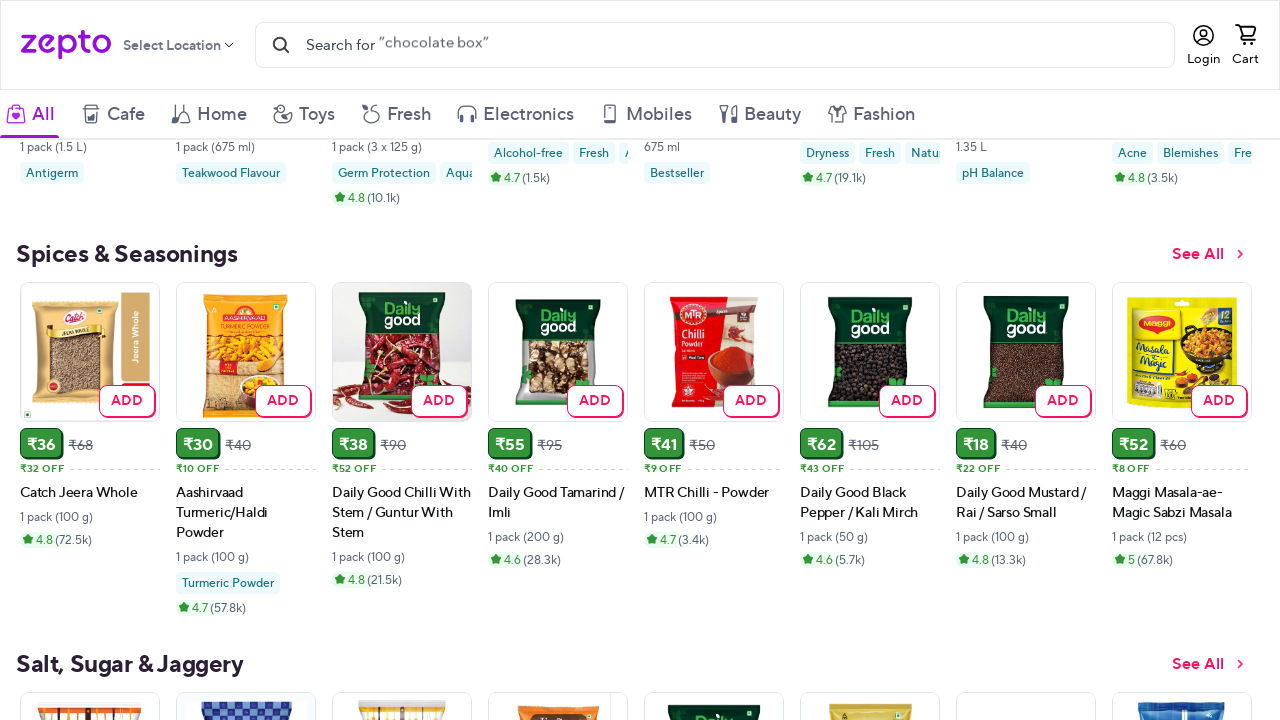

Located toy product image element
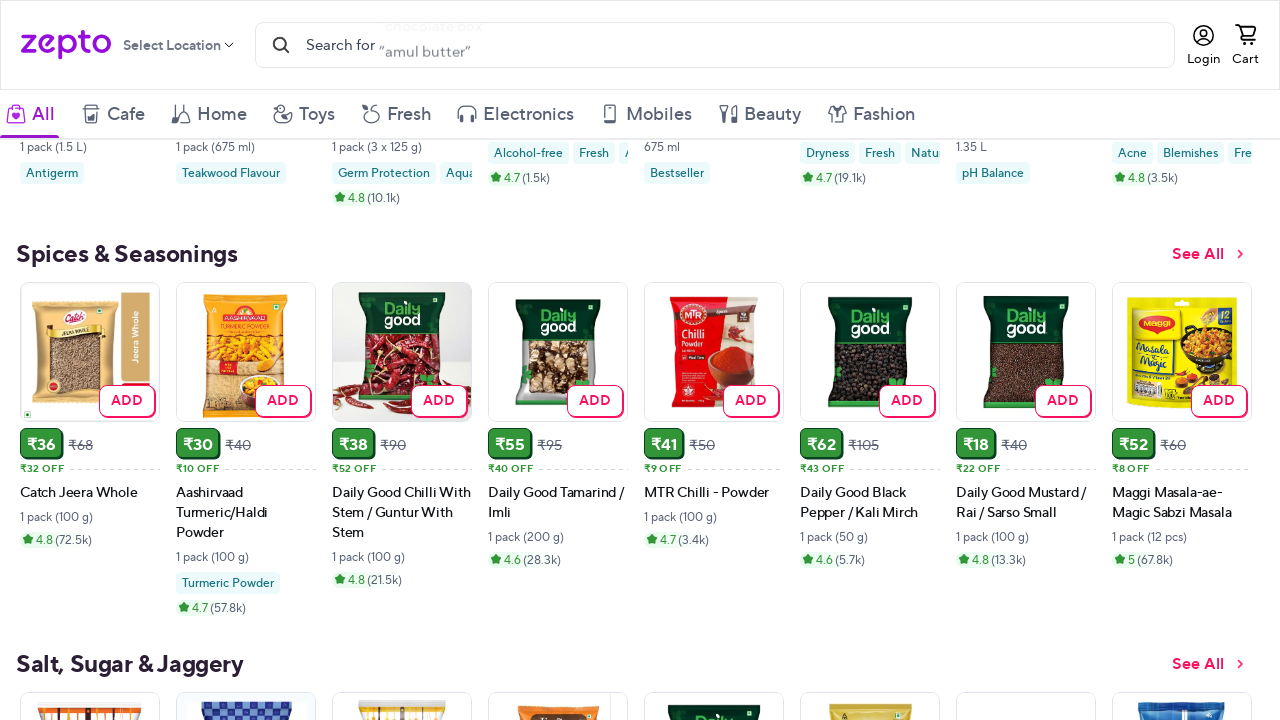

Scrolled toy product image into view
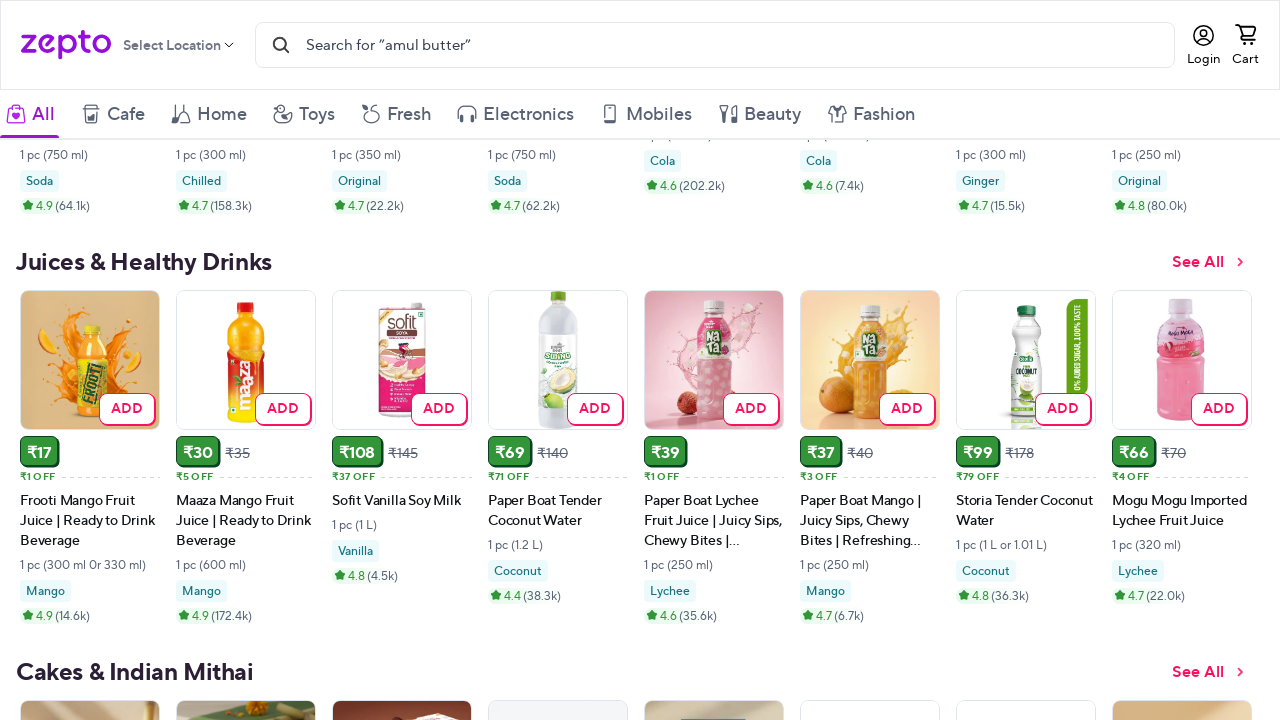

Clicked on toy product image at (1026, 360) on (//img[@loading='lazy'])[153]
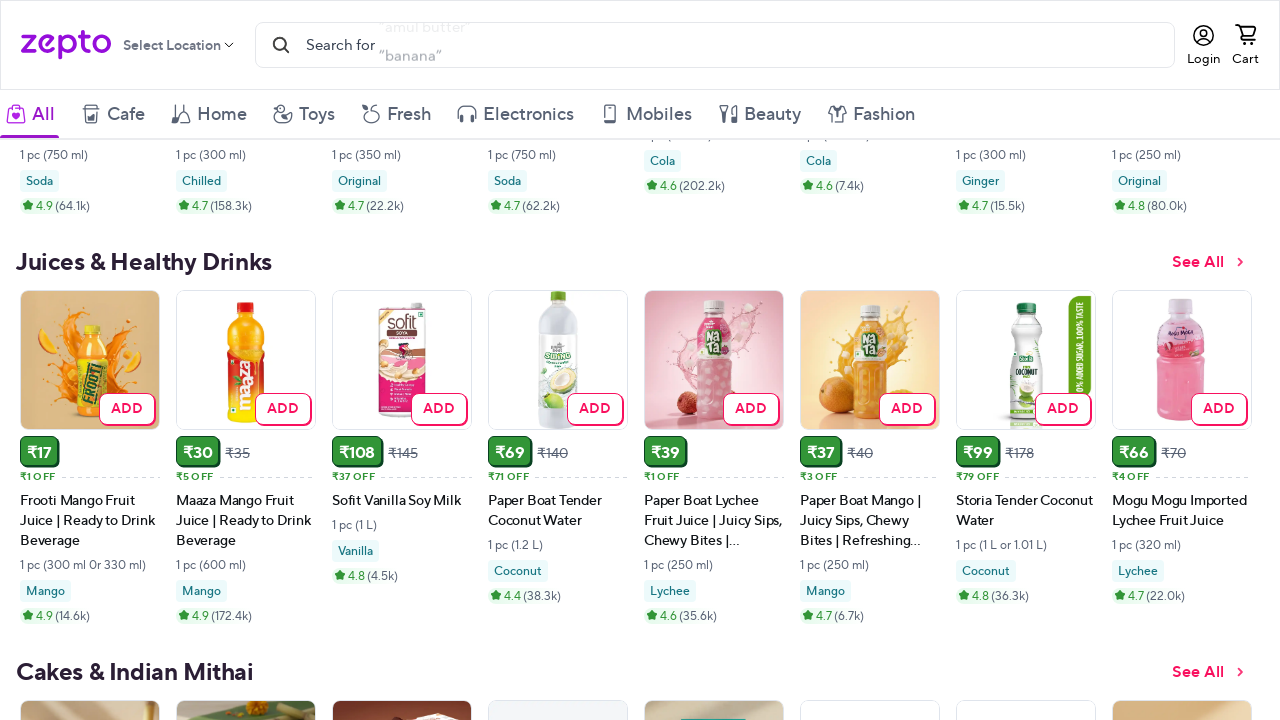

Waited 1 second for product page to load
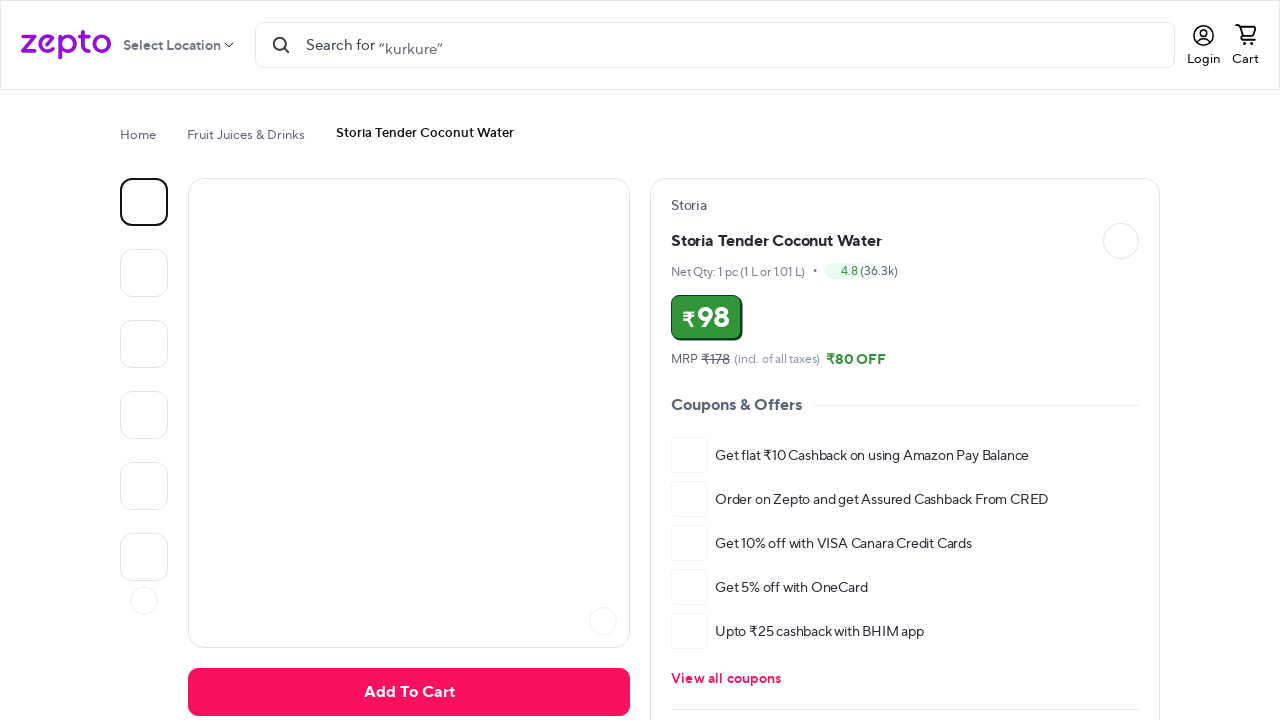

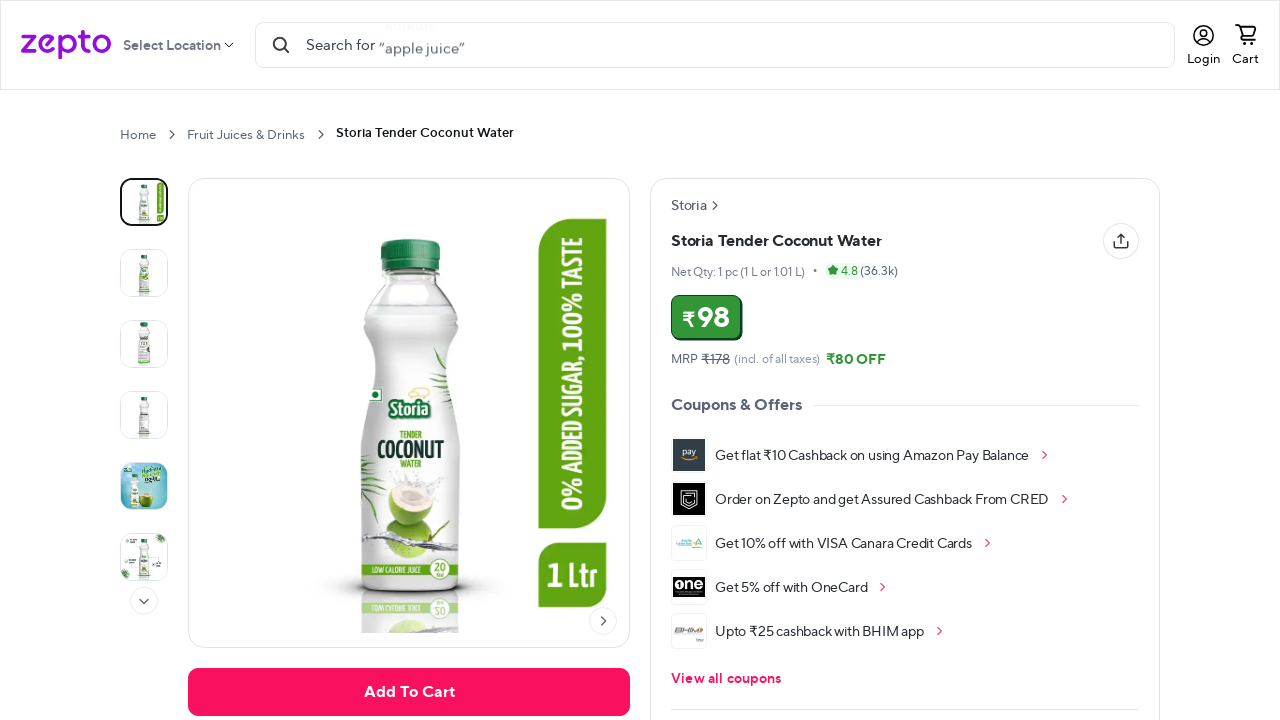